Tests the add/remove elements functionality by clicking the "Add Element" button on a demo page

Starting URL: https://the-internet.herokuapp.com/add_remove_elements/

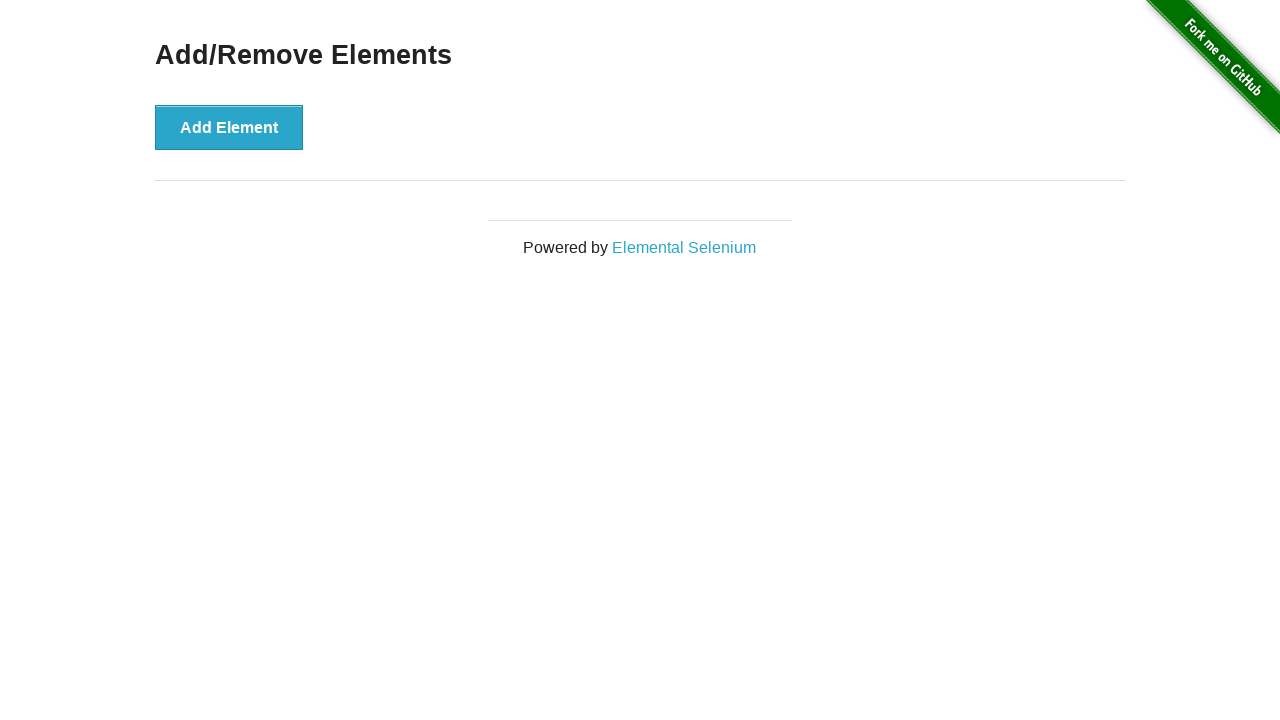

Navigated to add/remove elements demo page
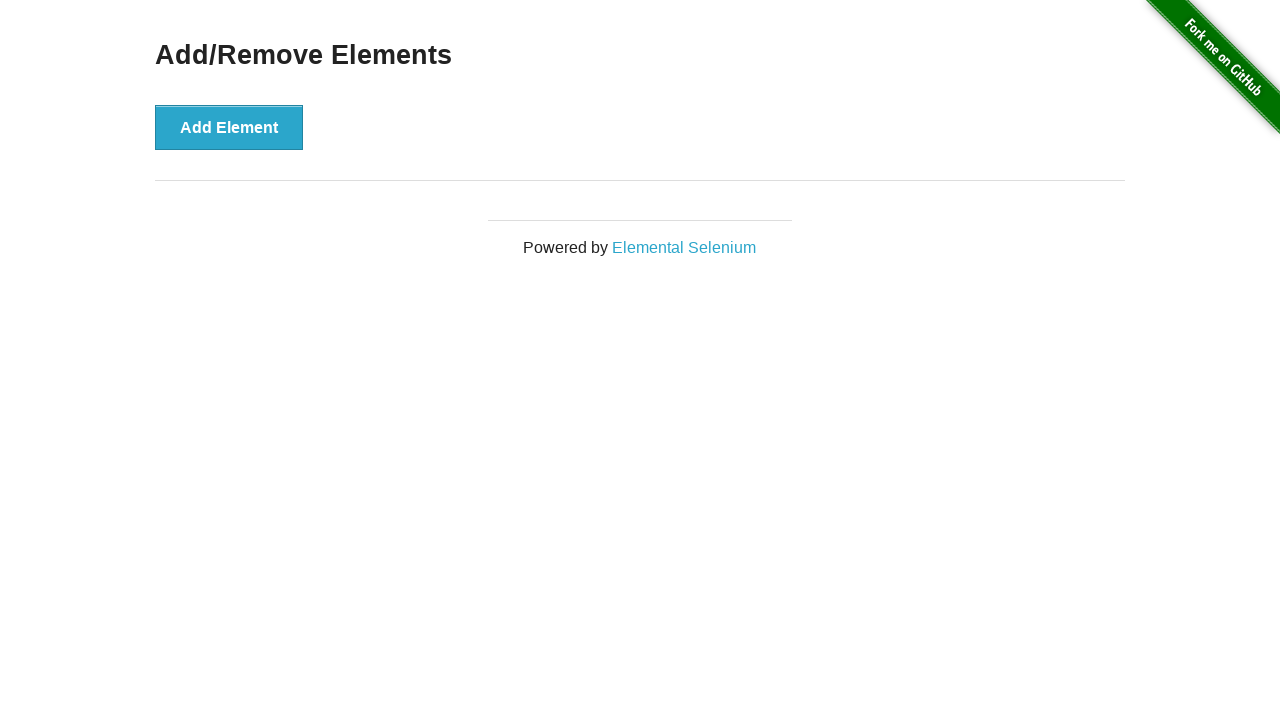

Clicked the 'Add Element' button at (229, 127) on xpath=//*[@id="content"]/div/button
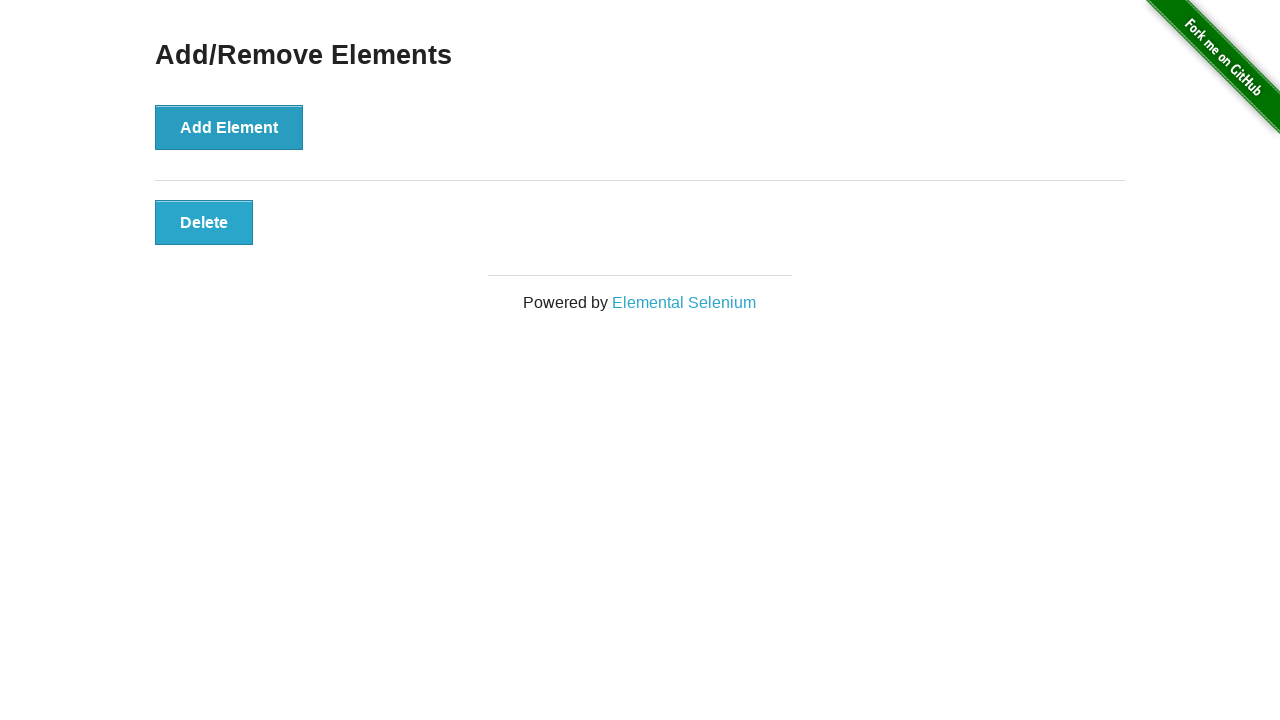

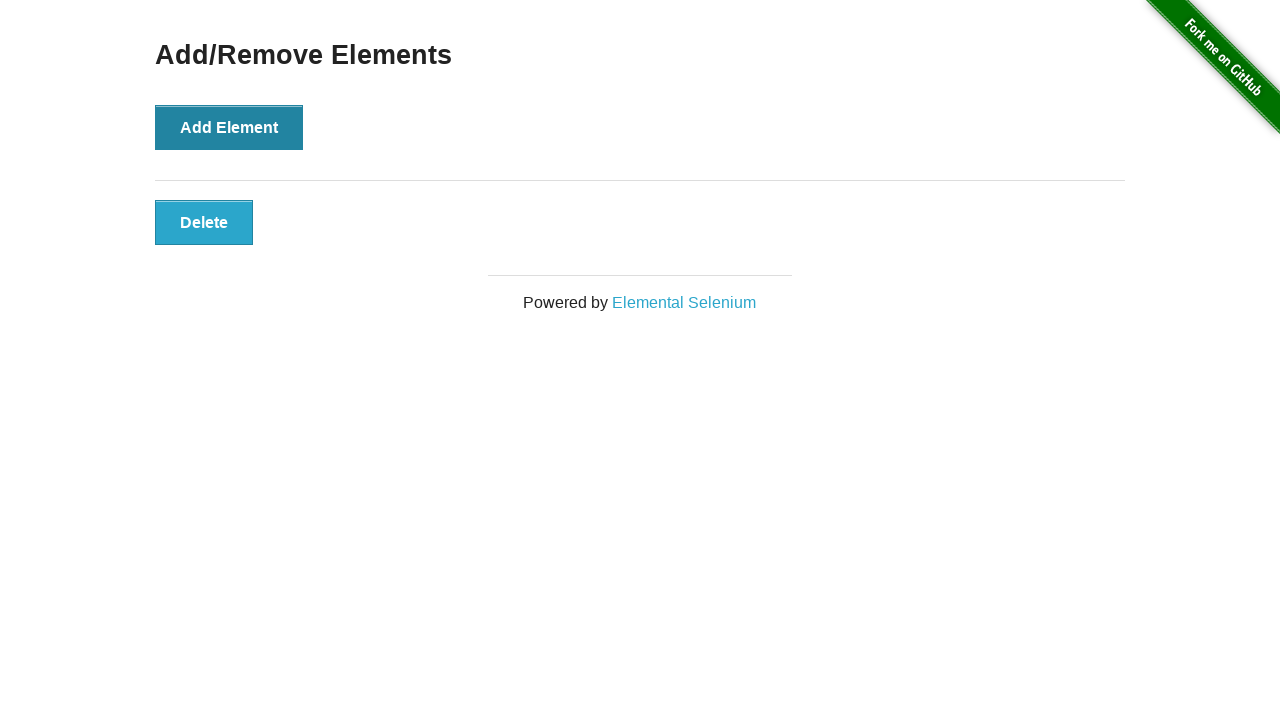